Tests navigation to the Jobs page by clicking on the Jobs link and verifying the page title contains "Jobs"

Starting URL: https://alchemy.hguy.co/jobs/

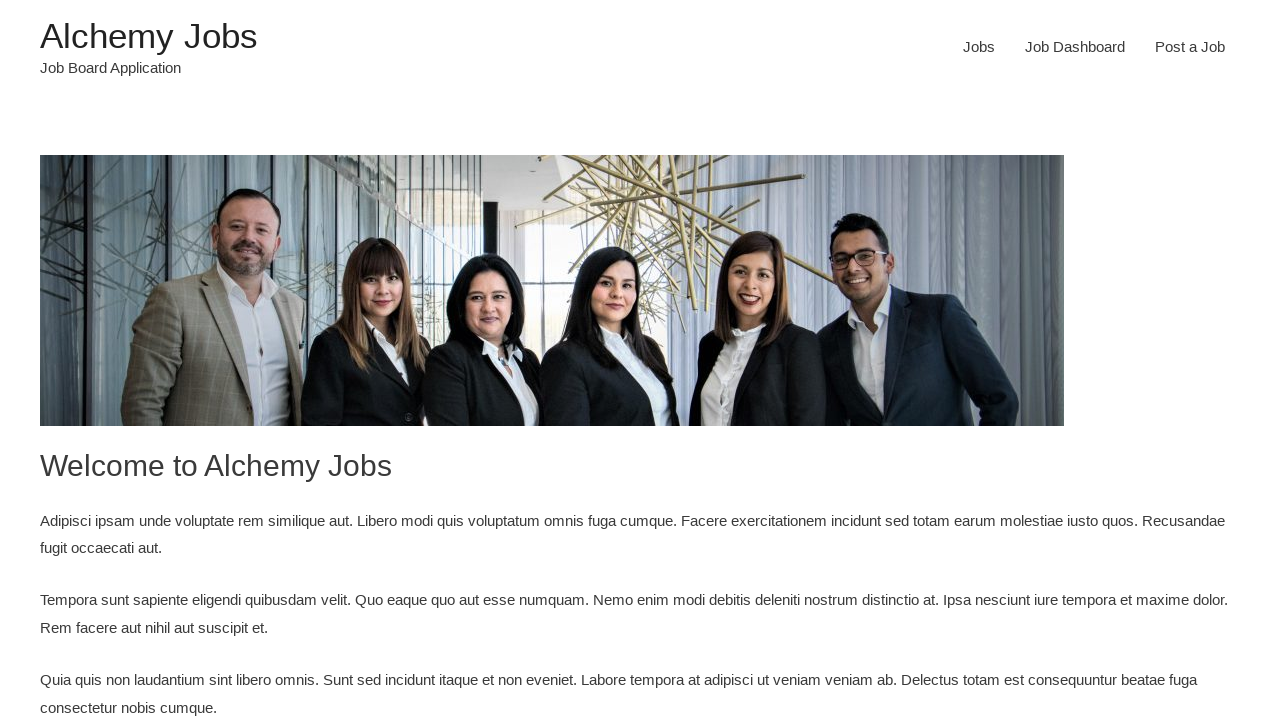

Clicked on the Jobs link at (979, 47) on xpath=//a[text()='Jobs']
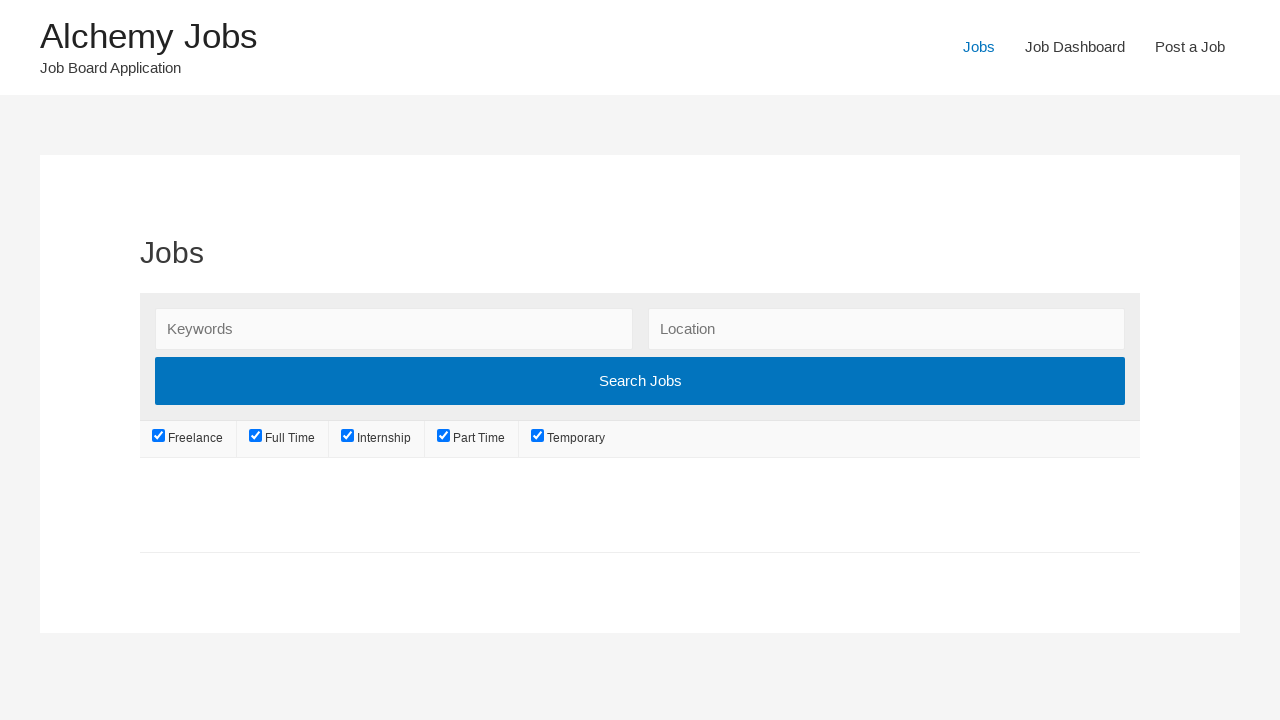

Page load completed after Jobs navigation
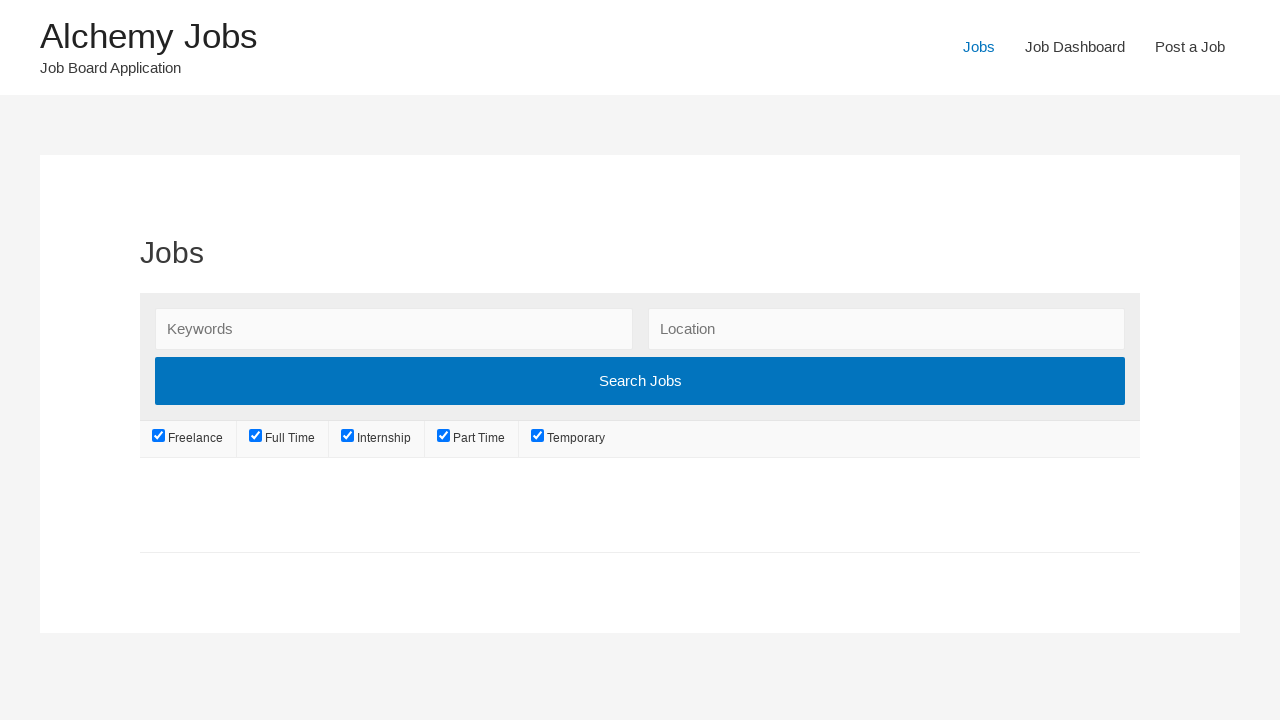

Verified that page title contains 'Jobs'
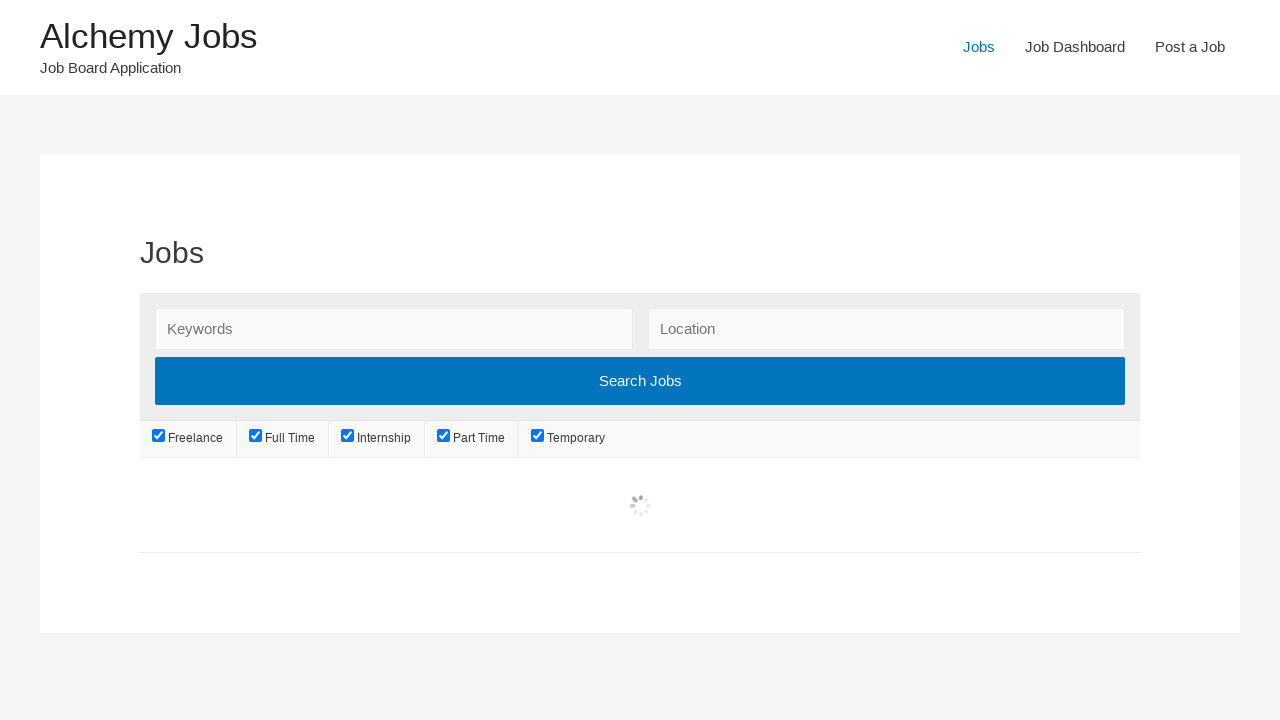

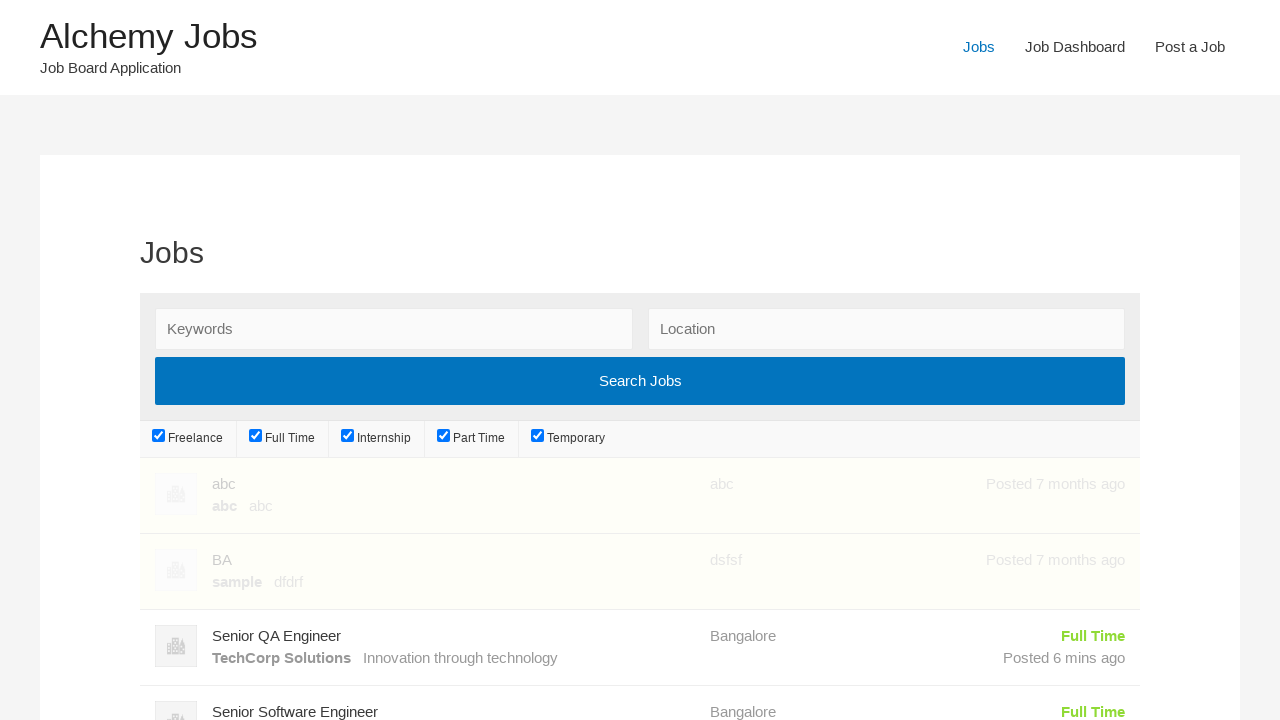